Navigates to the-internet.herokuapp.com and clicks on the "Nested Frames" link to access the nested frames example page

Starting URL: https://the-internet.herokuapp.com/

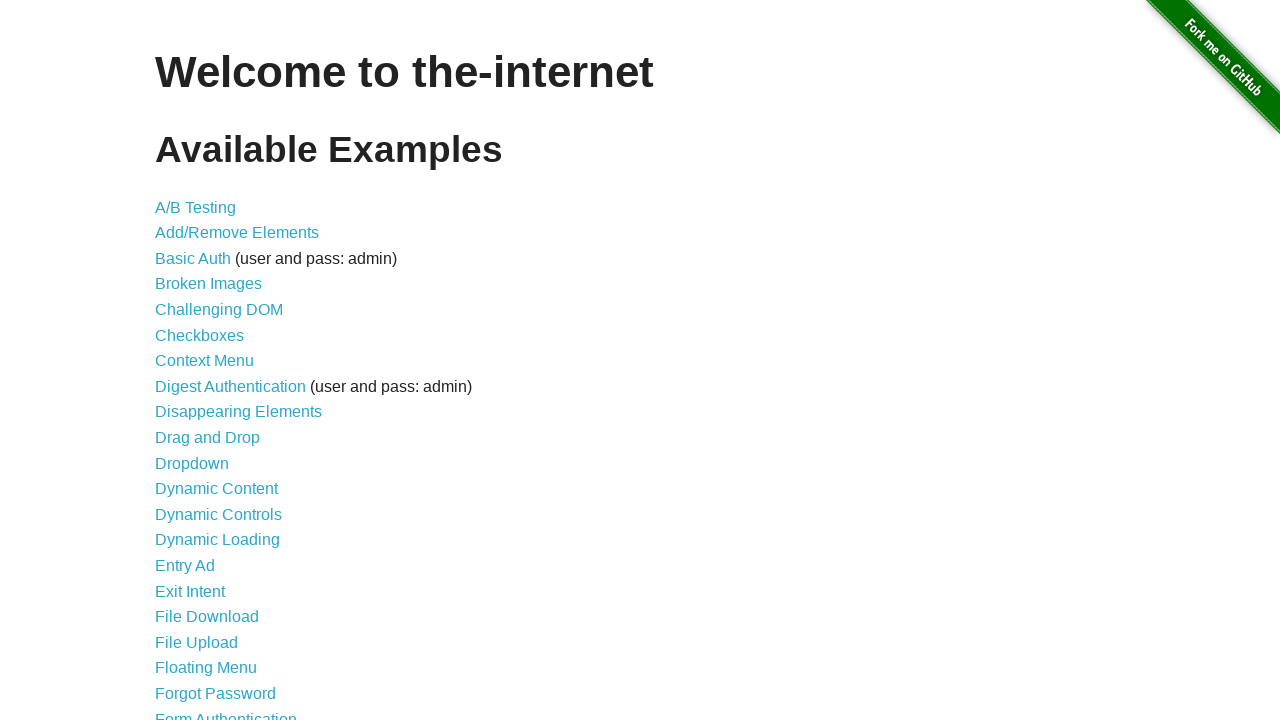

Navigated to the-internet.herokuapp.com homepage
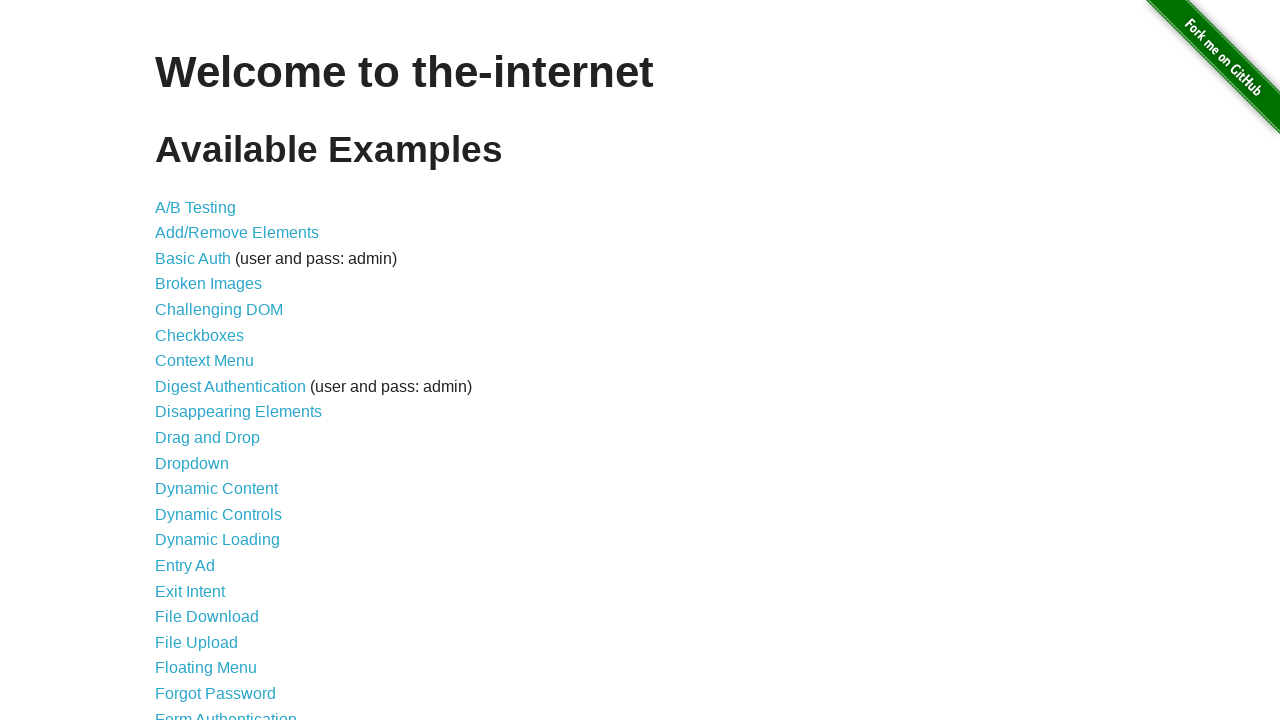

Clicked on the 'Nested Frames' link to access the nested frames example page at (210, 395) on xpath=//a[text()='Nested Frames']
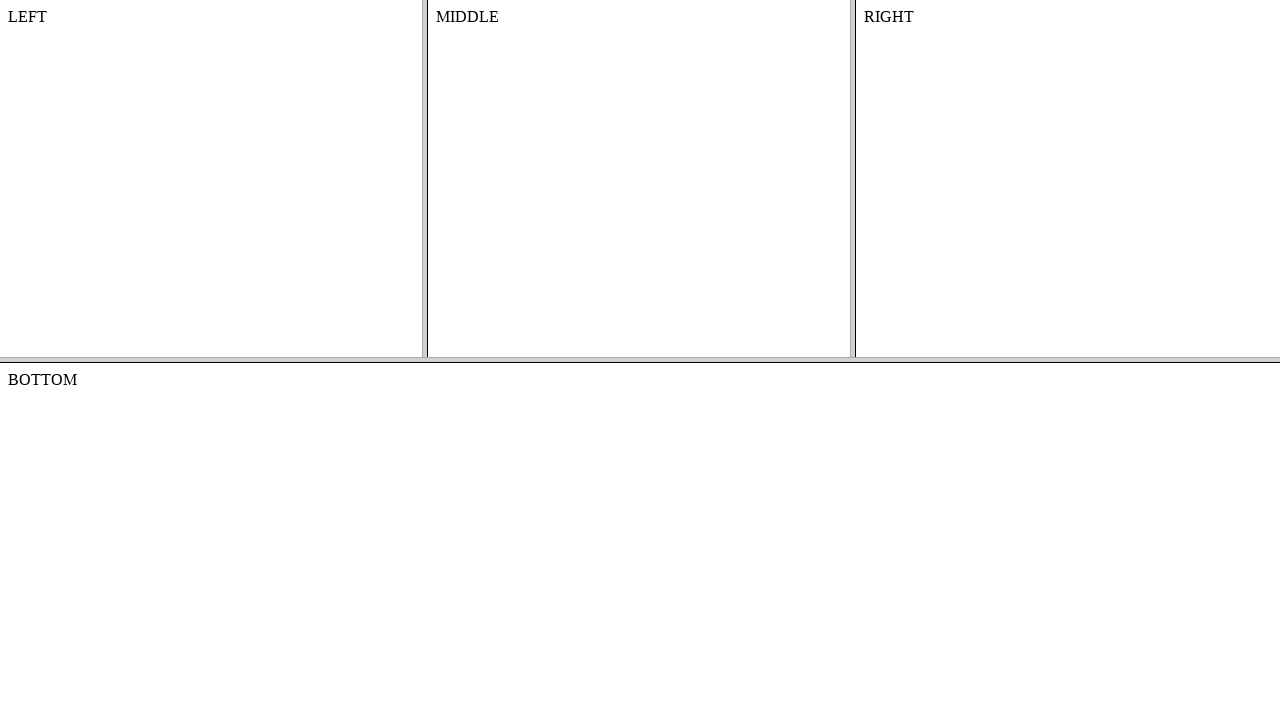

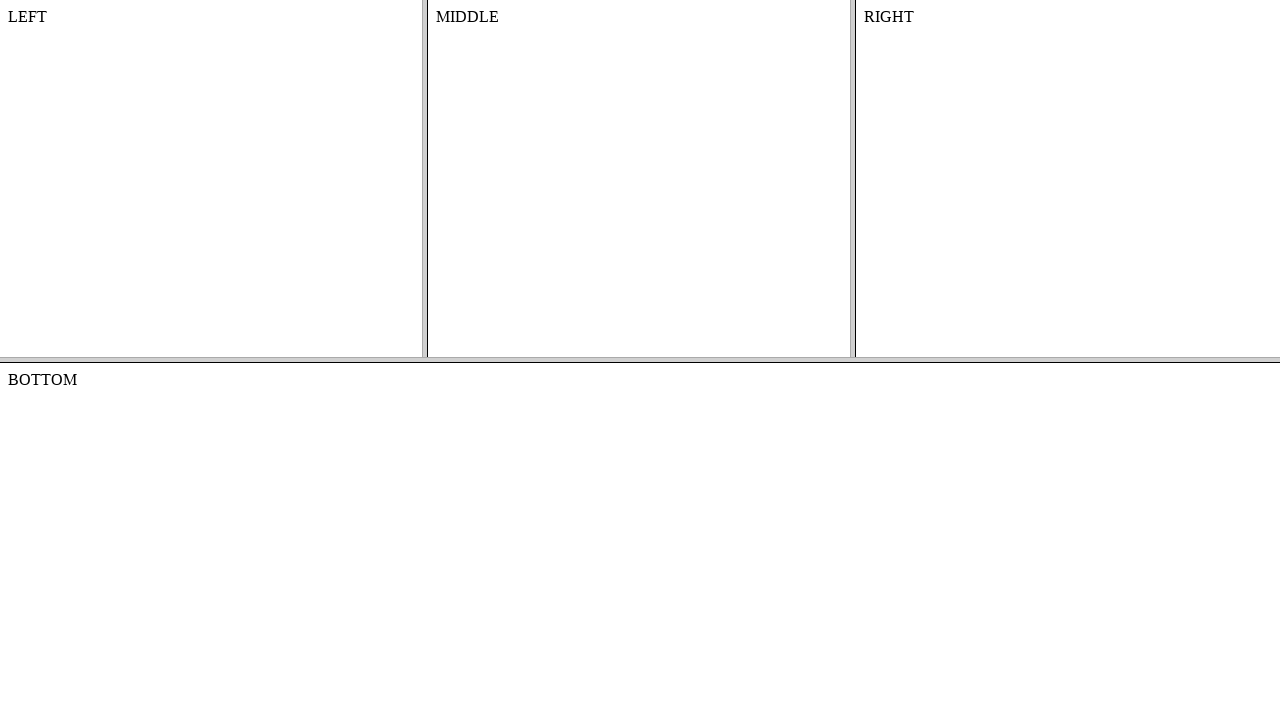